Opens a new tab by clicking the tab button and switches between parent and child tabs to verify content

Starting URL: https://demoqa.com/browser-windows

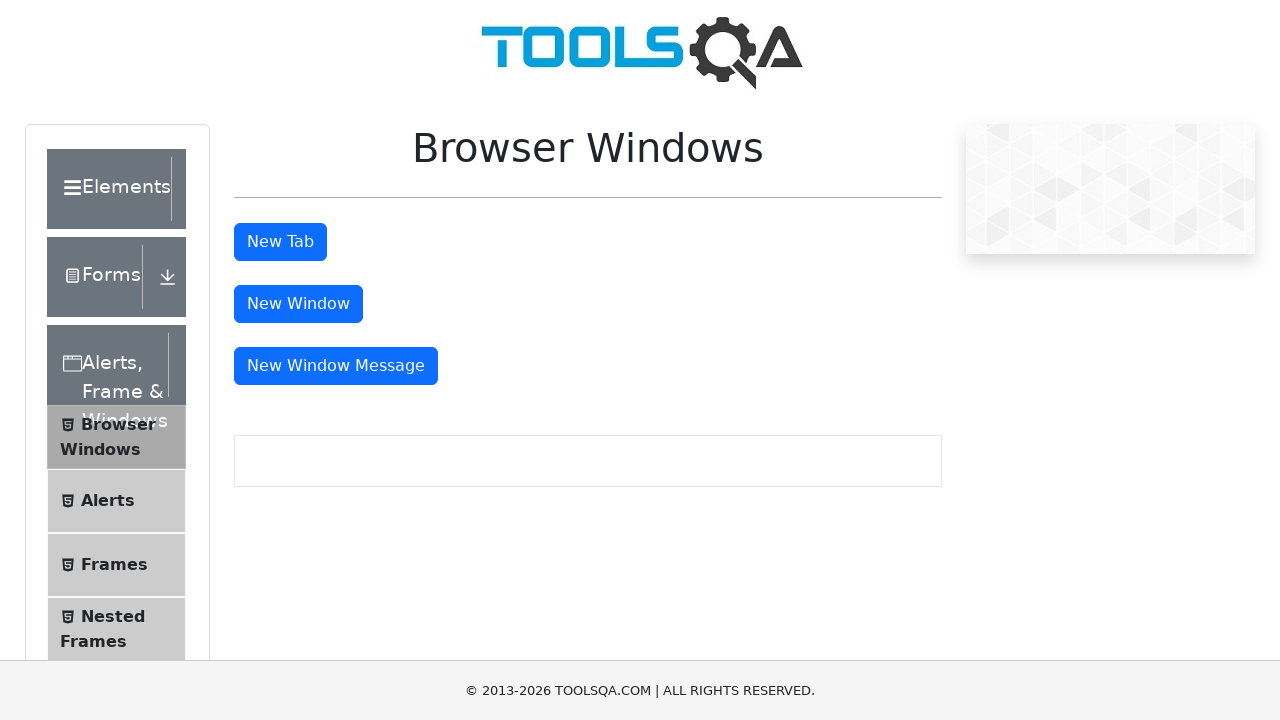

Clicked tab button to open new tab at (280, 242) on button#tabButton
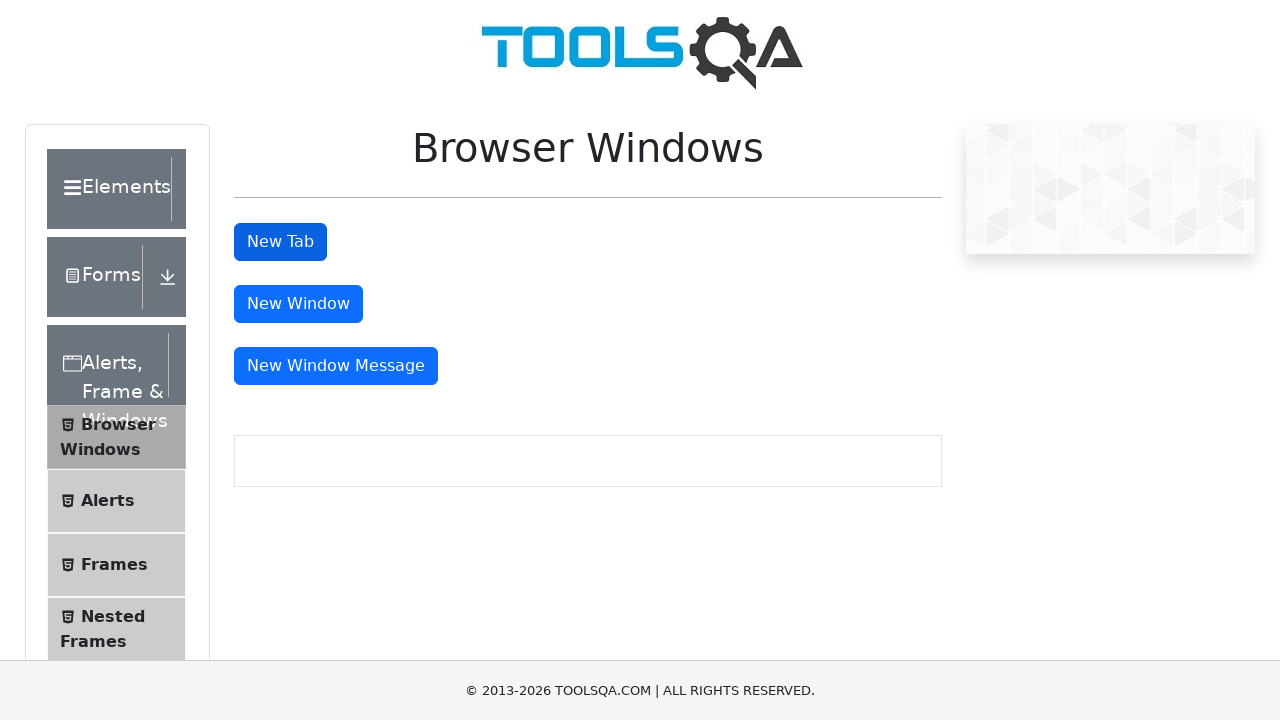

Retrieved all open pages from context
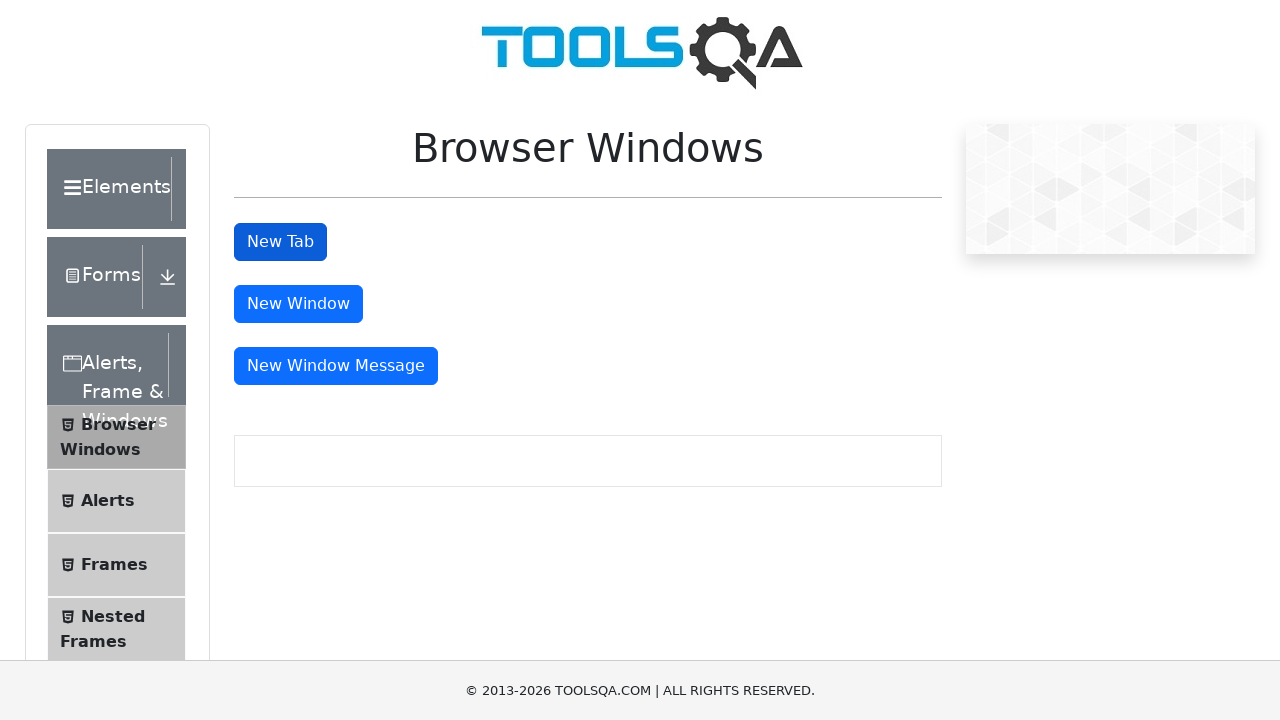

Identified parent tab as first page
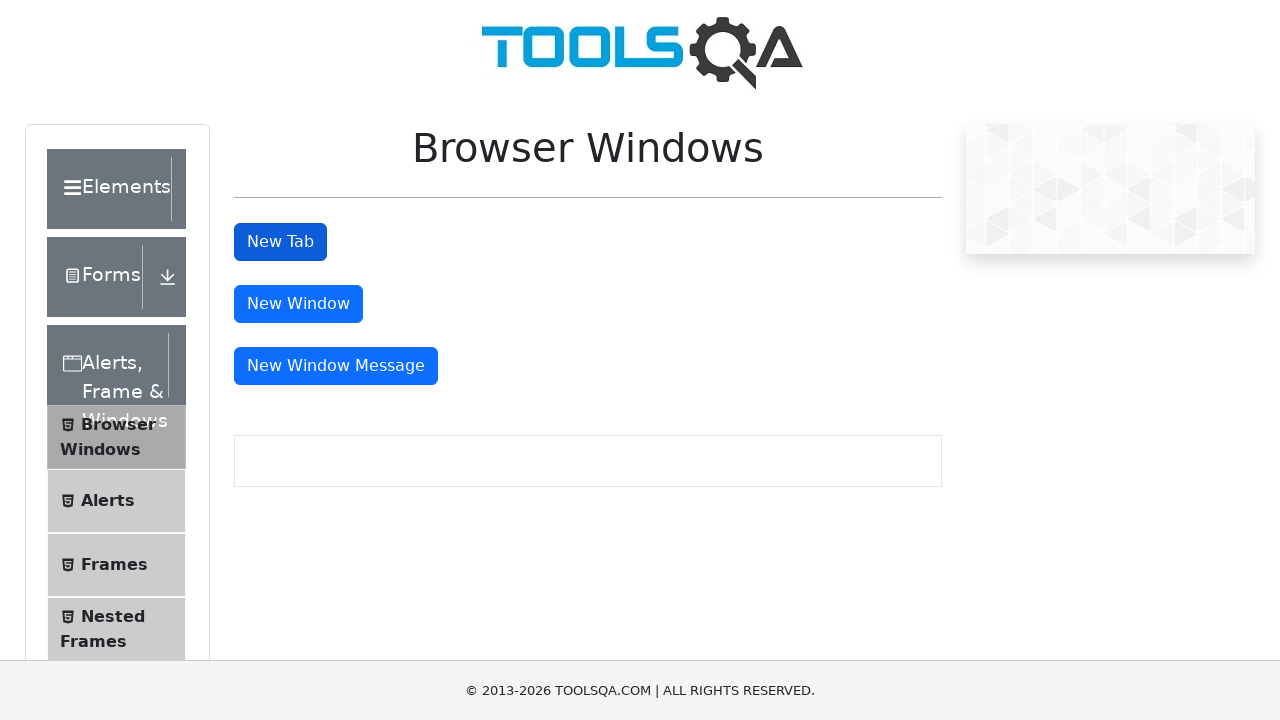

Identified child tab as second page
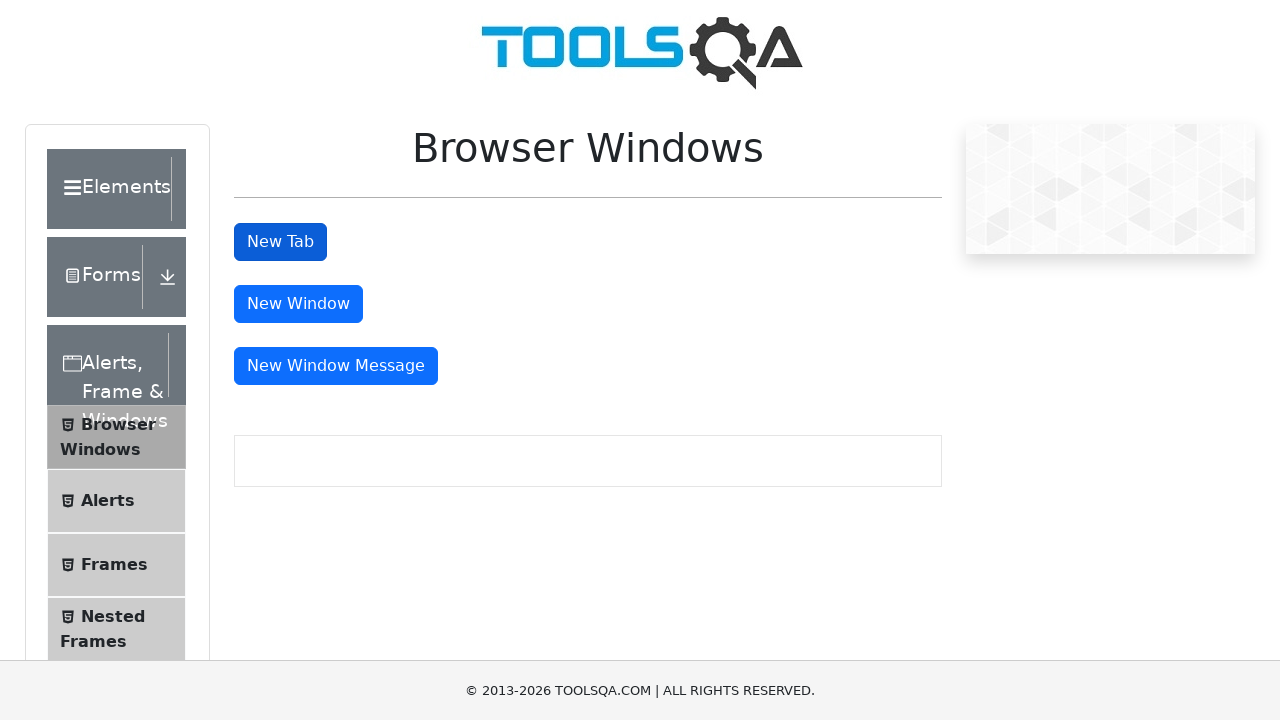

Waited for sample page heading to appear in child tab
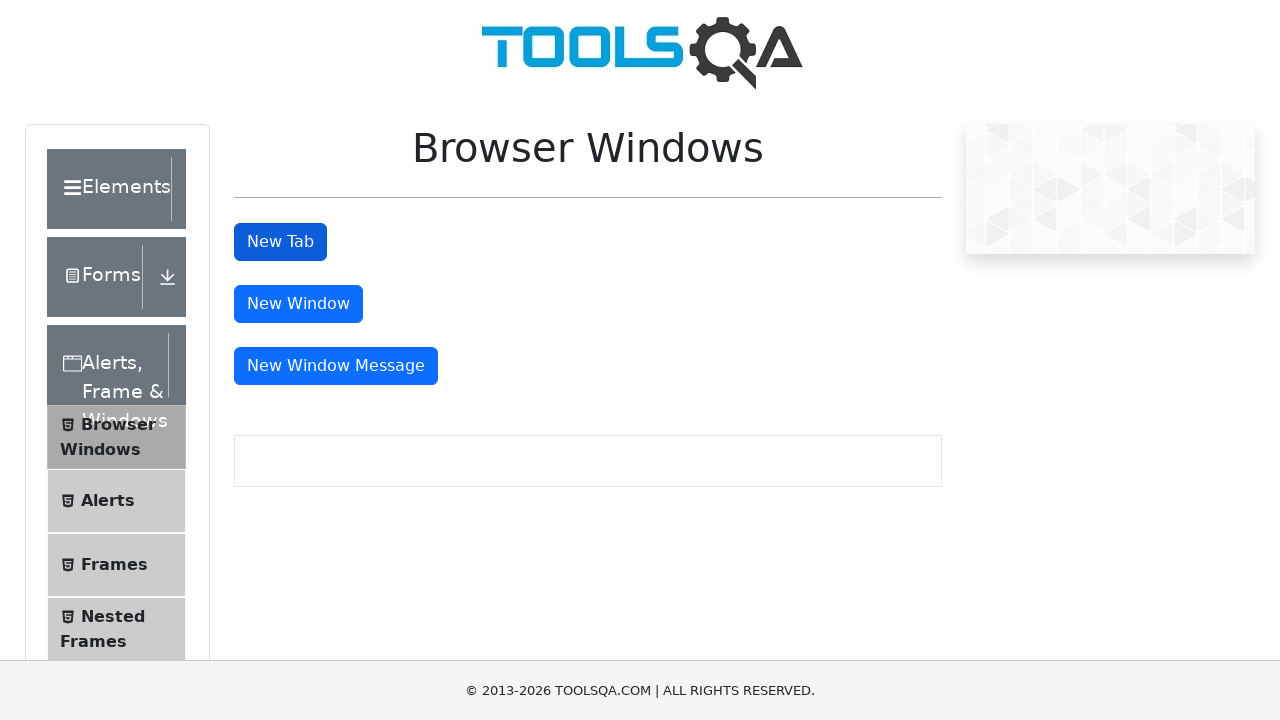

Switched back to parent tab
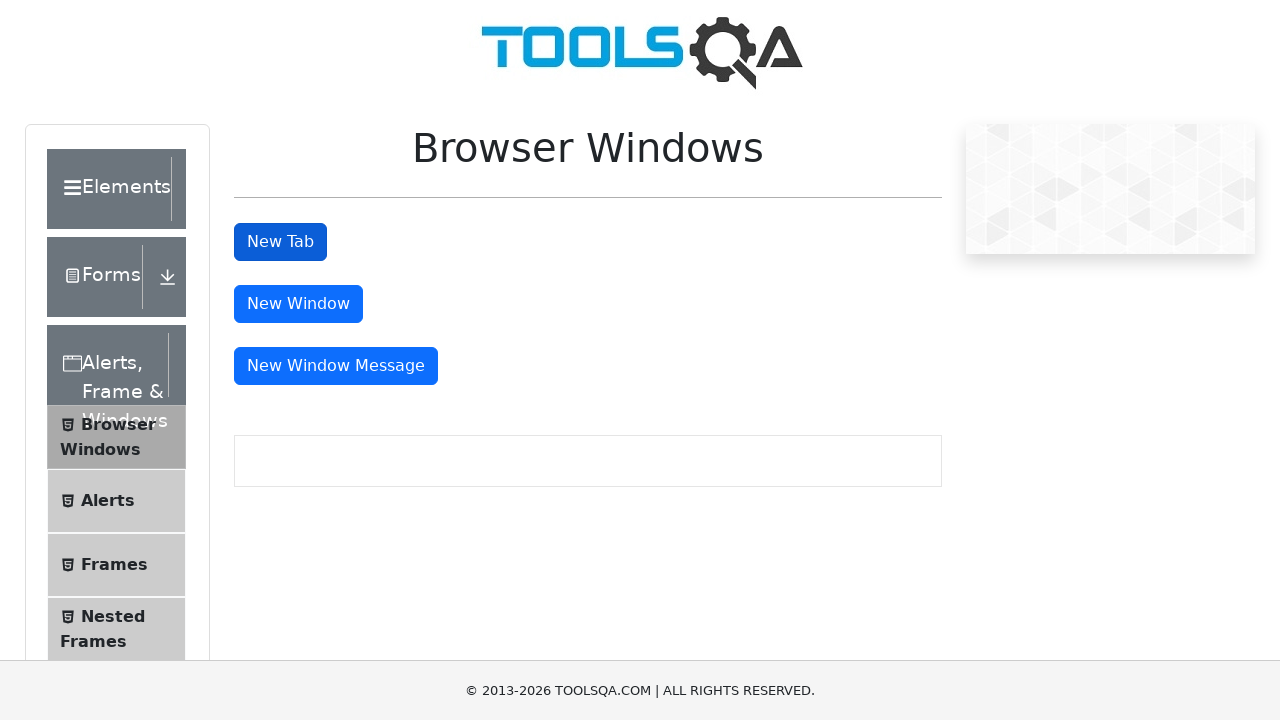

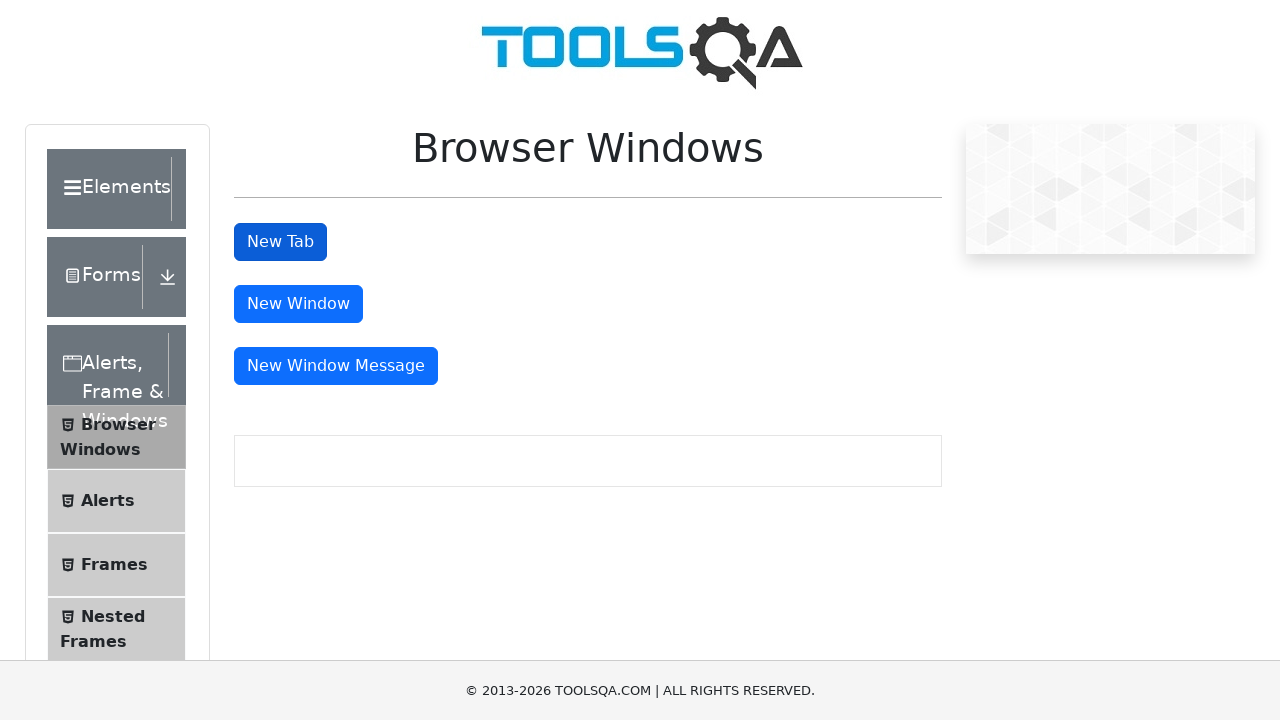